Tests interaction with multiple frames on a webpage by switching between frames, filling form fields, and clicking buttons

Starting URL: https://www.krninformatix.com/frames/frames.html

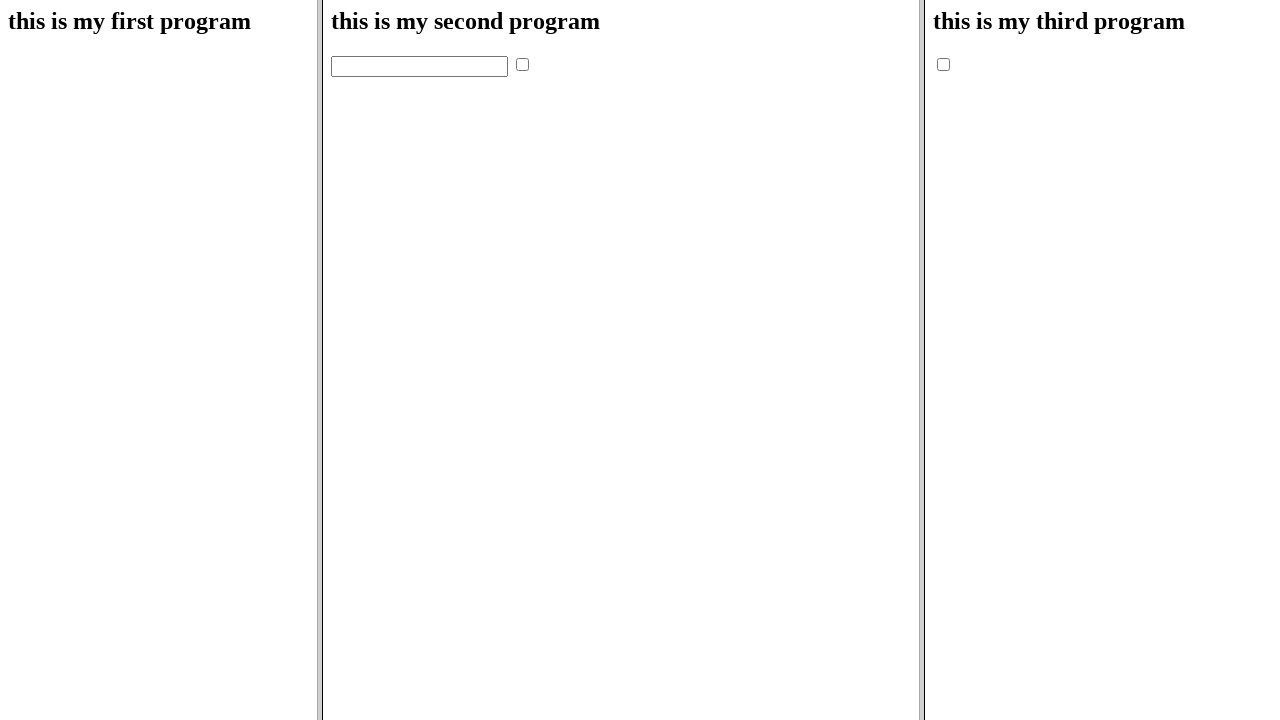

Located second frame with name 'secondframe'
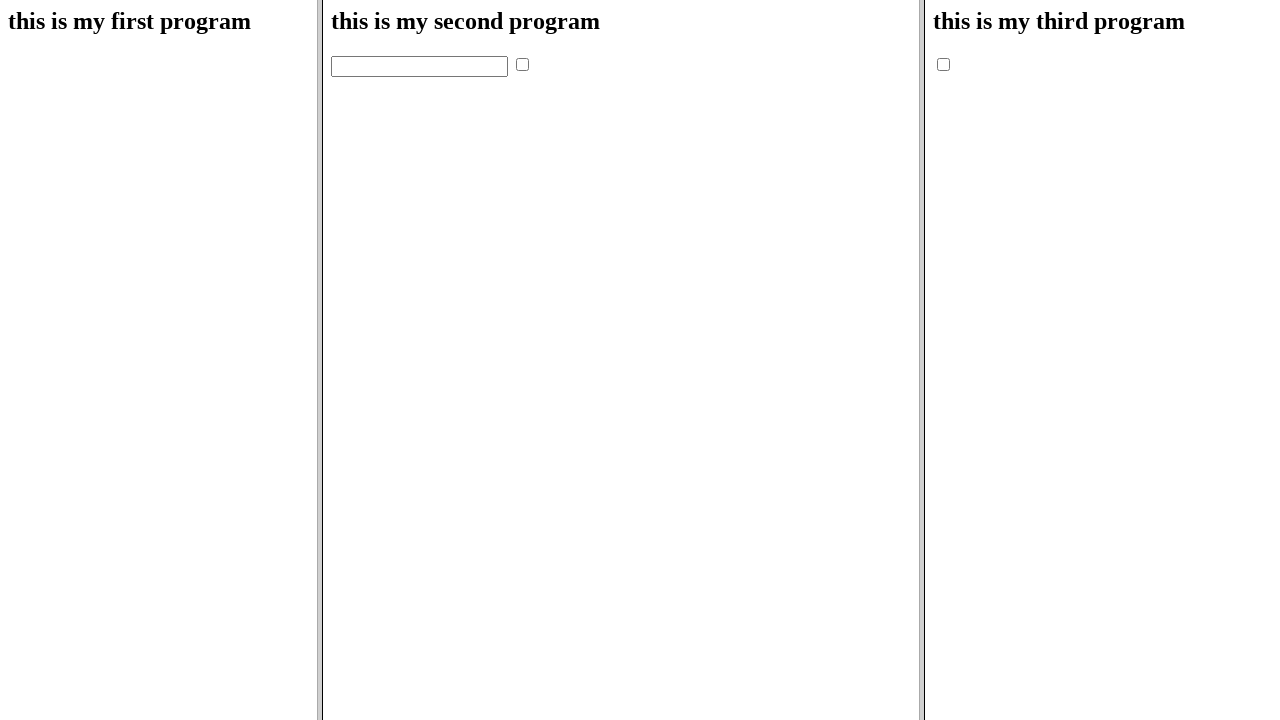

Filled name1 input field with 'Mallikarjuna manubrolu' in second frame on xpath=//frameset//frame[@name='secondframe'] >> internal:control=enter-frame >> 
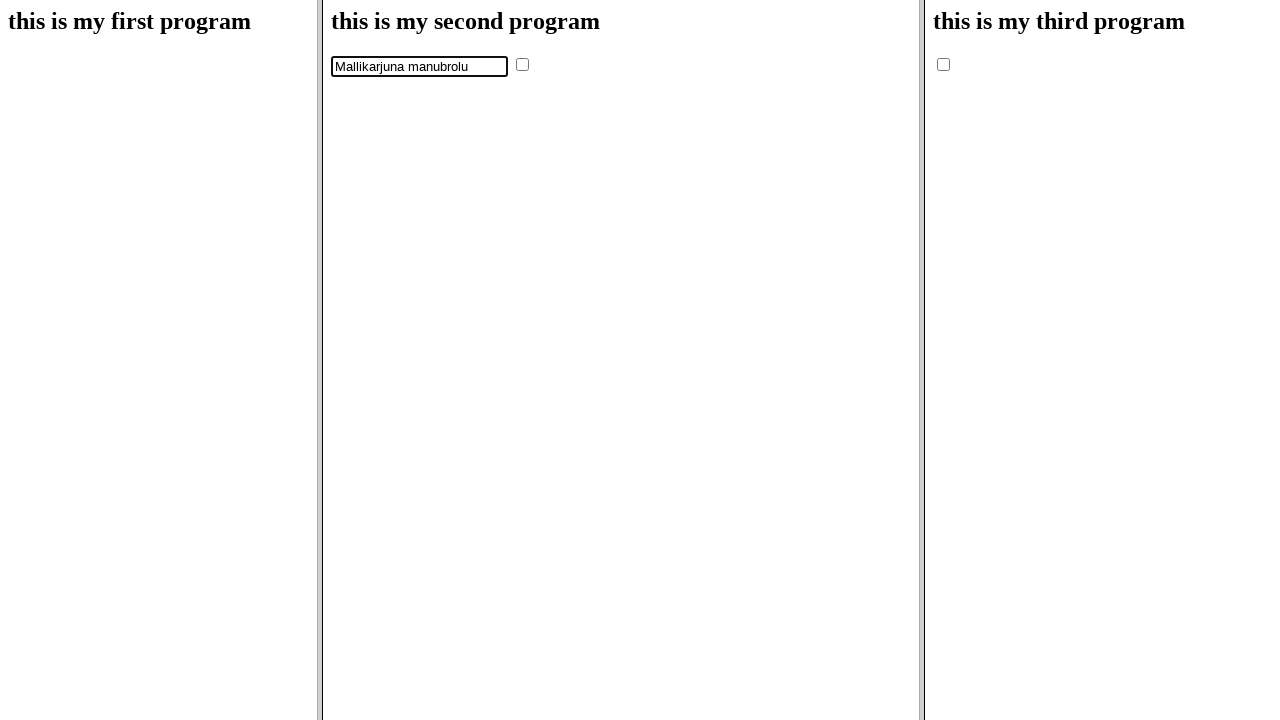

Clicked rep input field in second frame at (522, 64) on xpath=//frameset//frame[@name='secondframe'] >> internal:control=enter-frame >> 
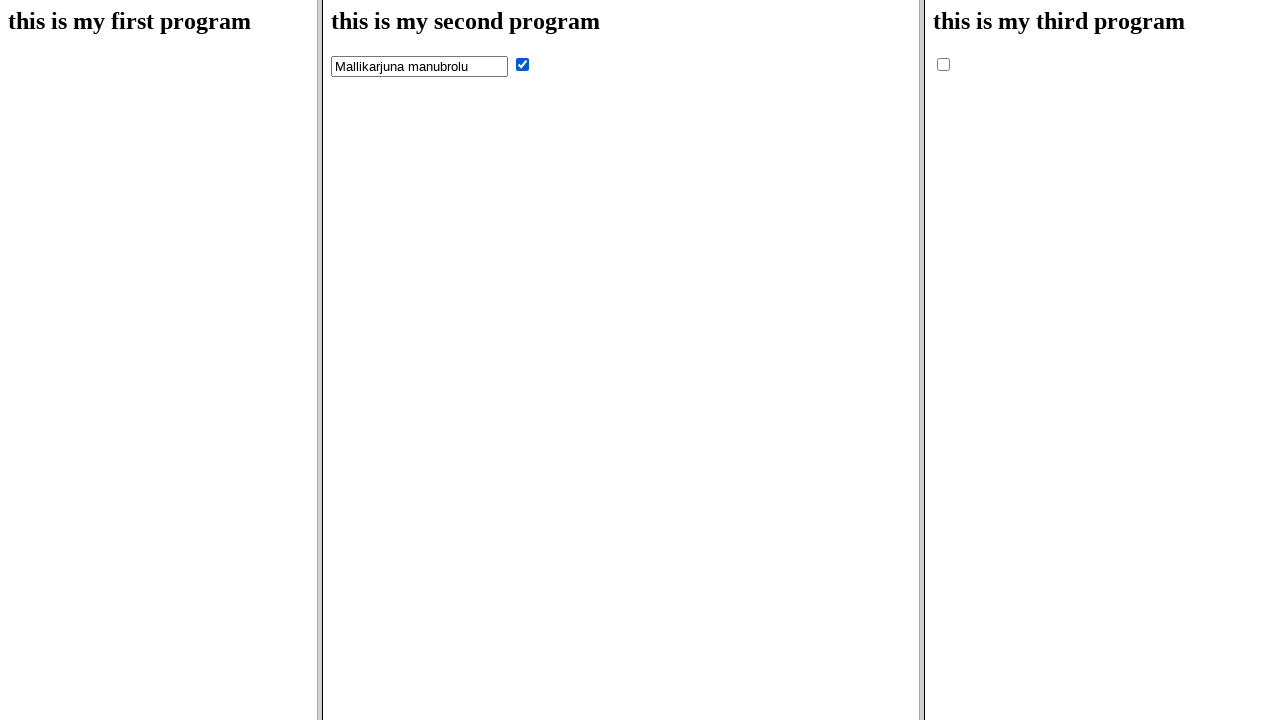

Waited 1 second for action to complete
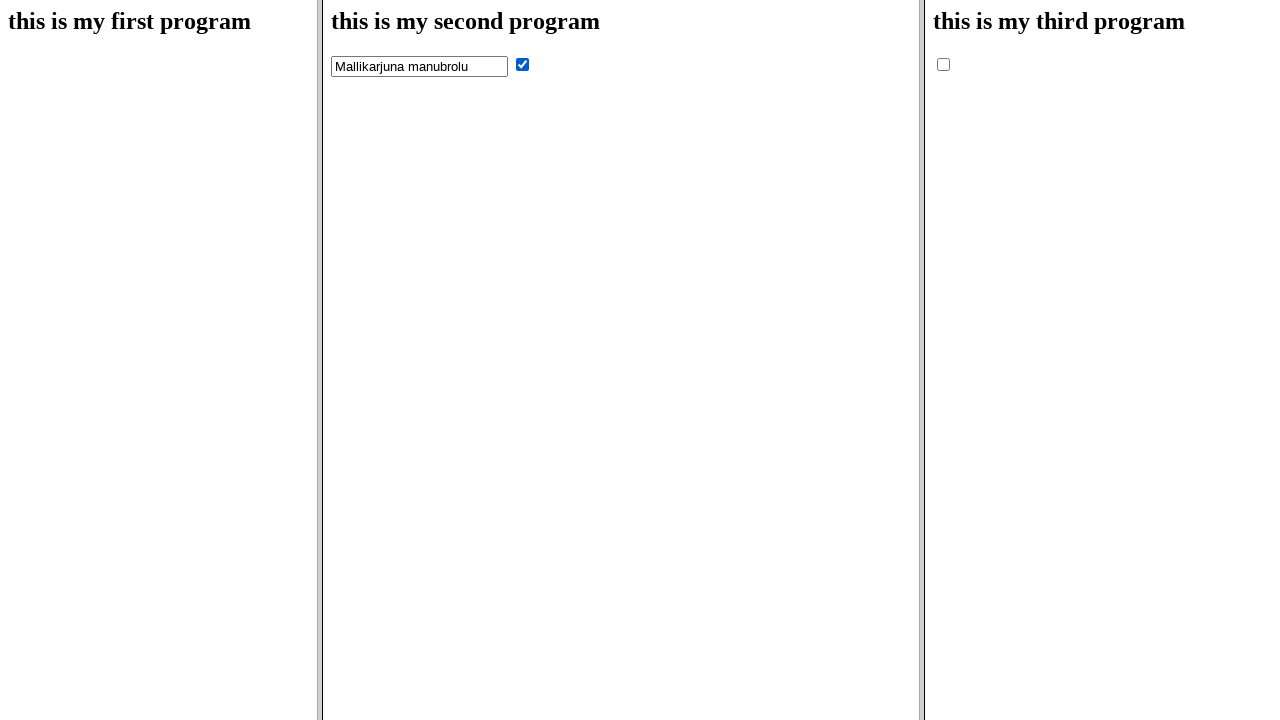

Located first frame with src 'frame_a.html'
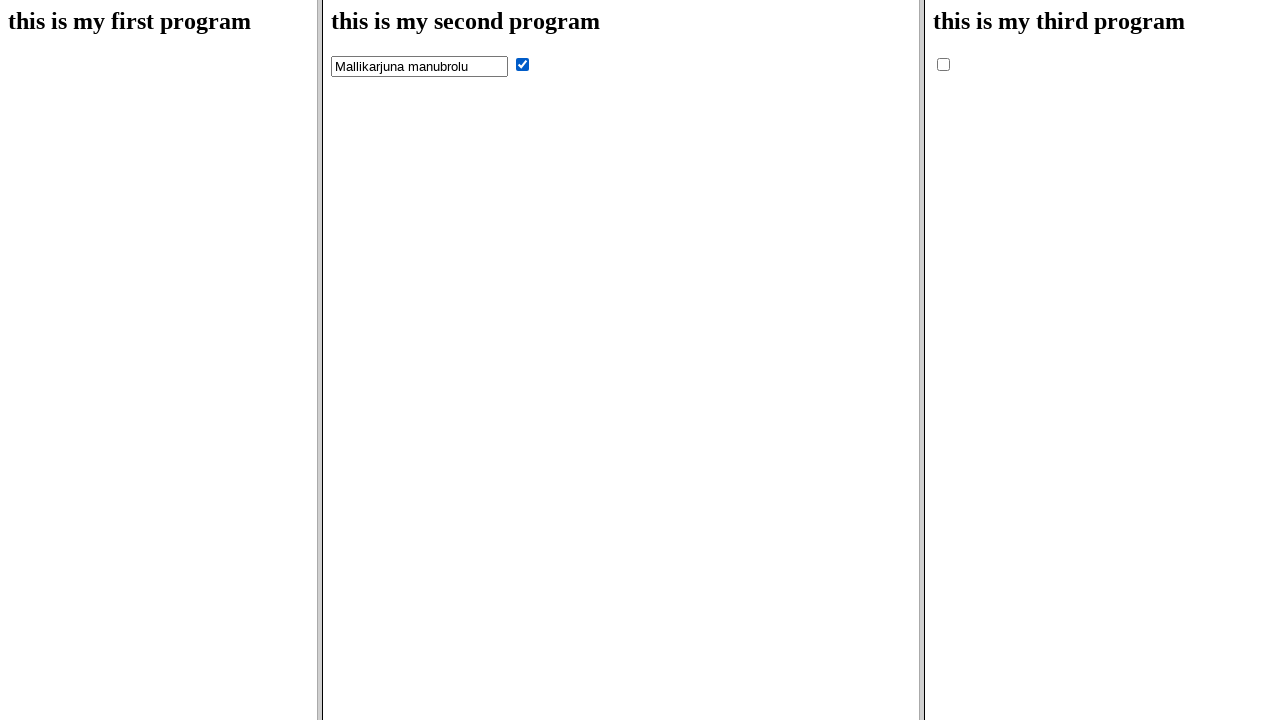

Retrieved text content from h2 element containing 'first' in first frame
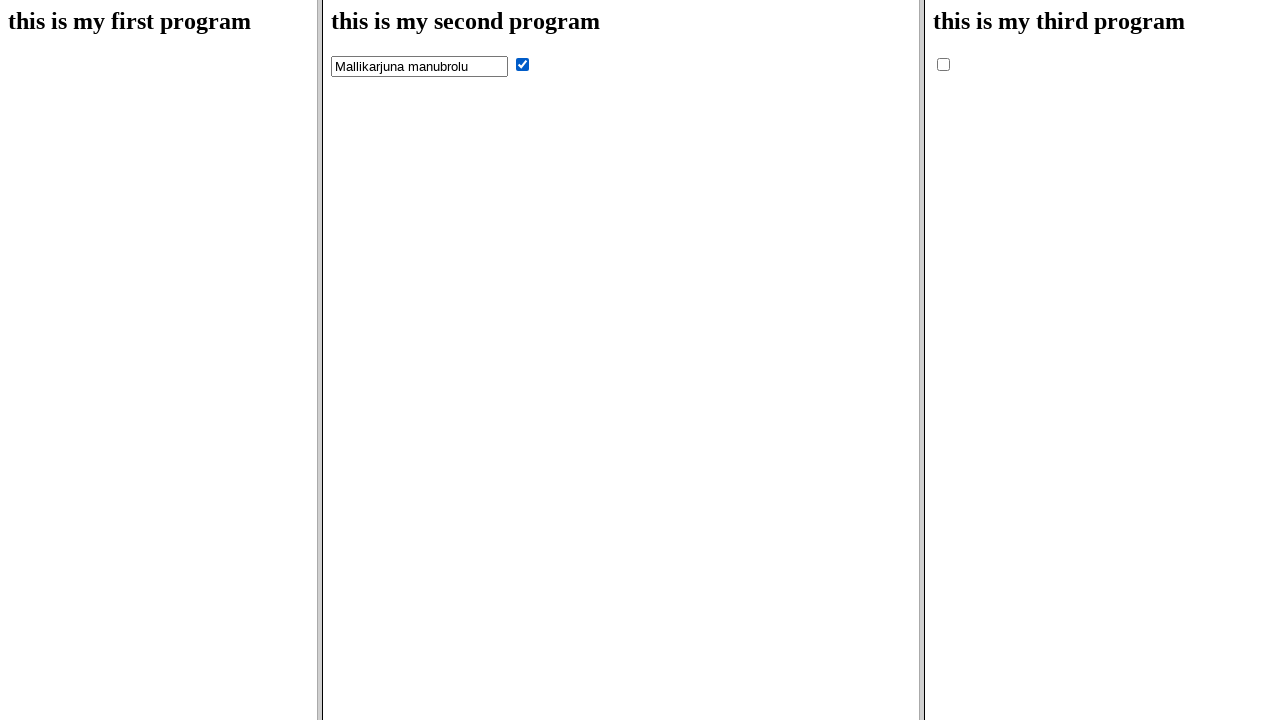

Printed frame text:  this is my first program 
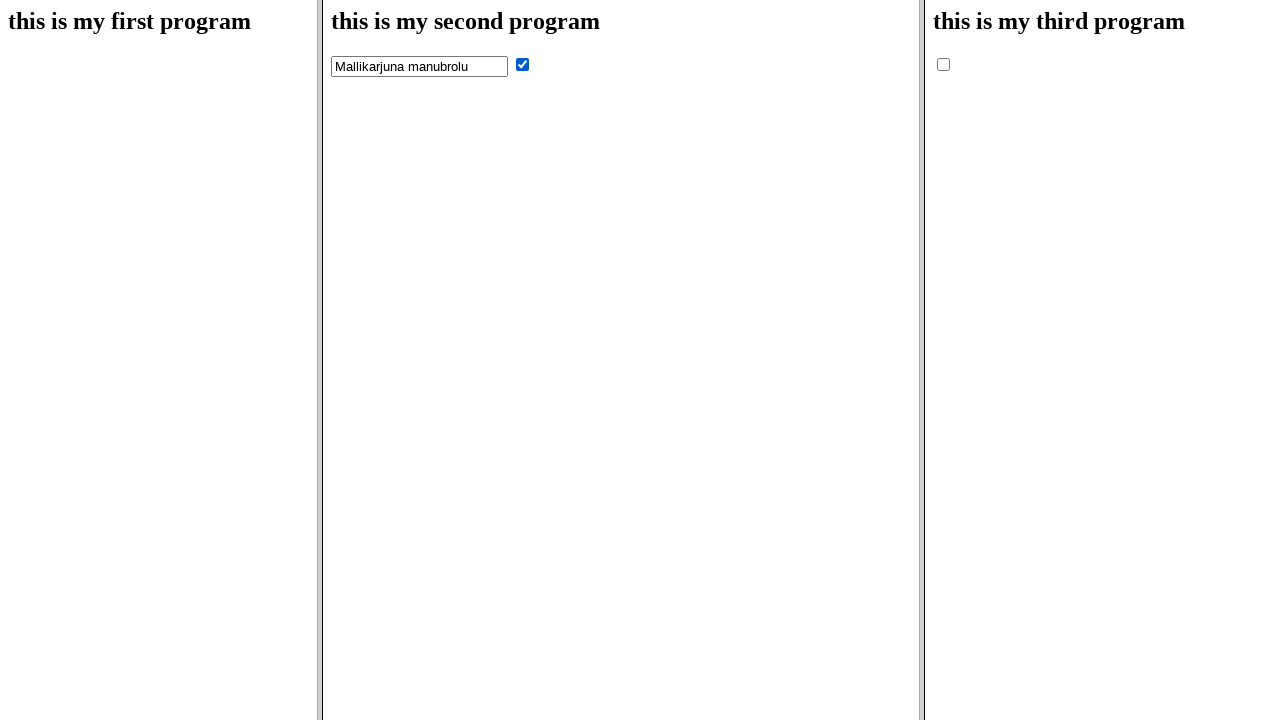

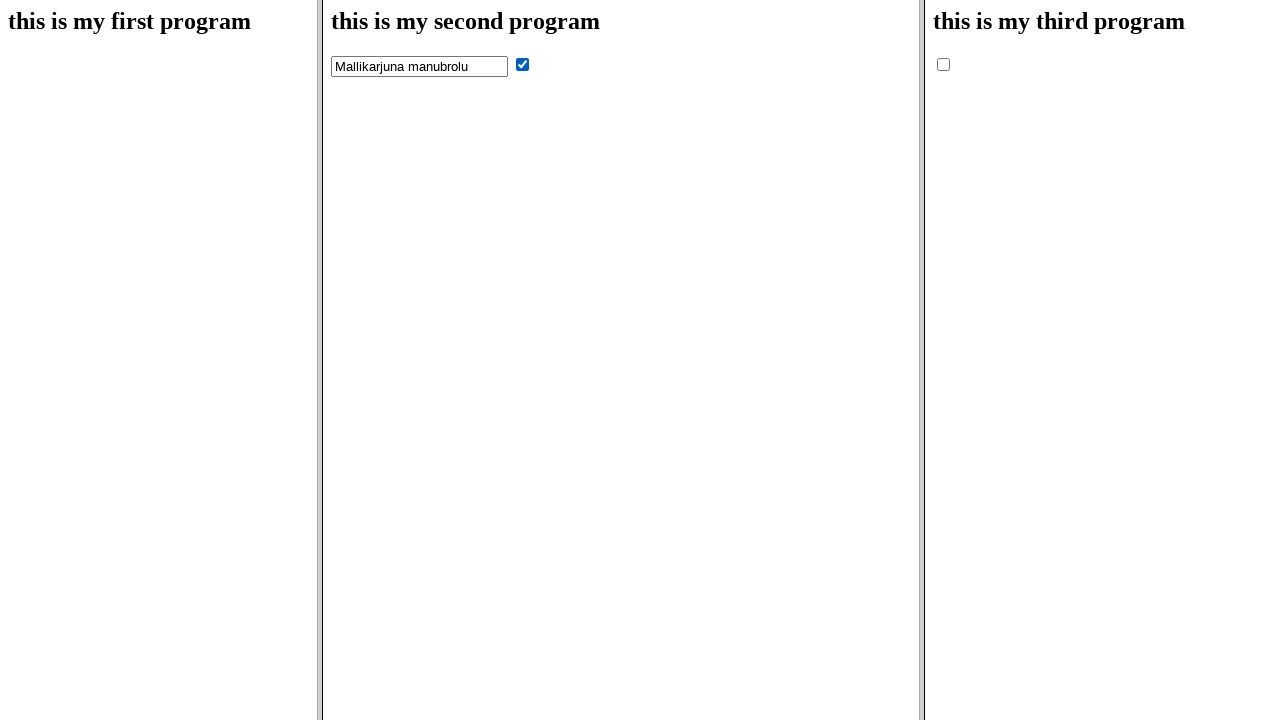